Tests form submission with single-digit month 2 (13/2/2006), verifying date error is shown

Starting URL: https://elenarivero.github.io/ejercicio3/index.html

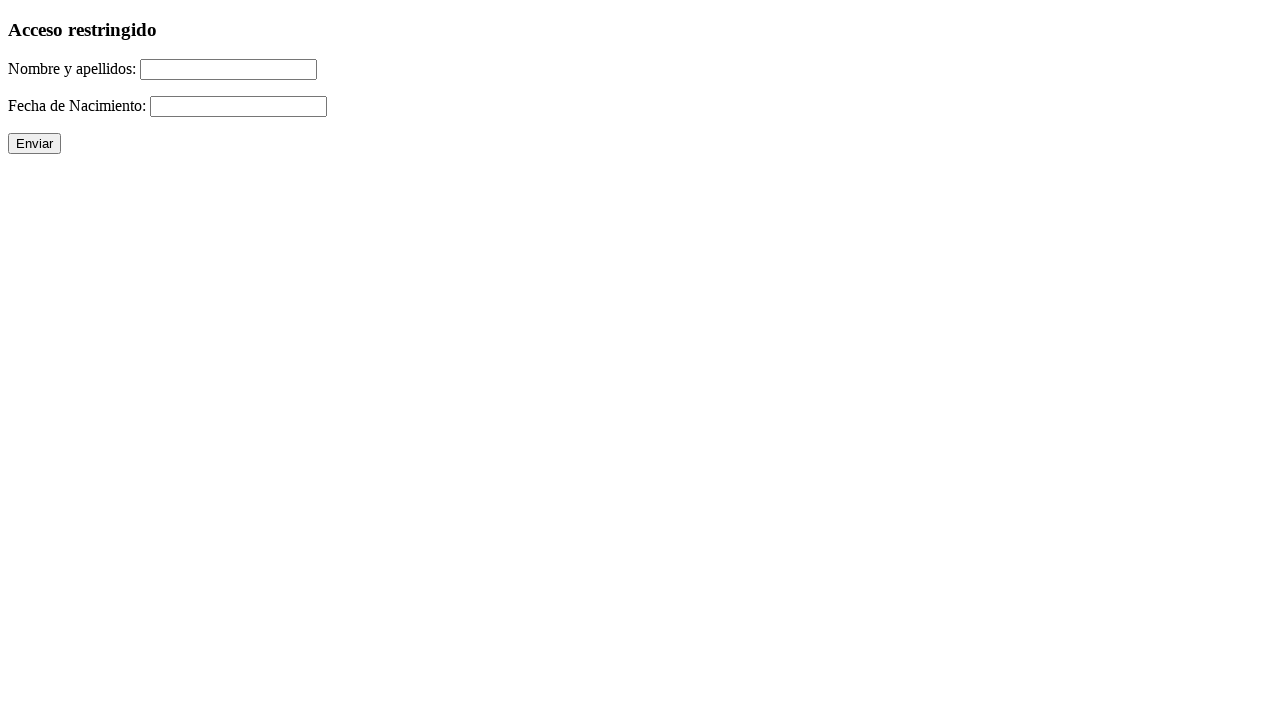

Filled name field with 'Lorenzo Bellido Barrena' on #nomap
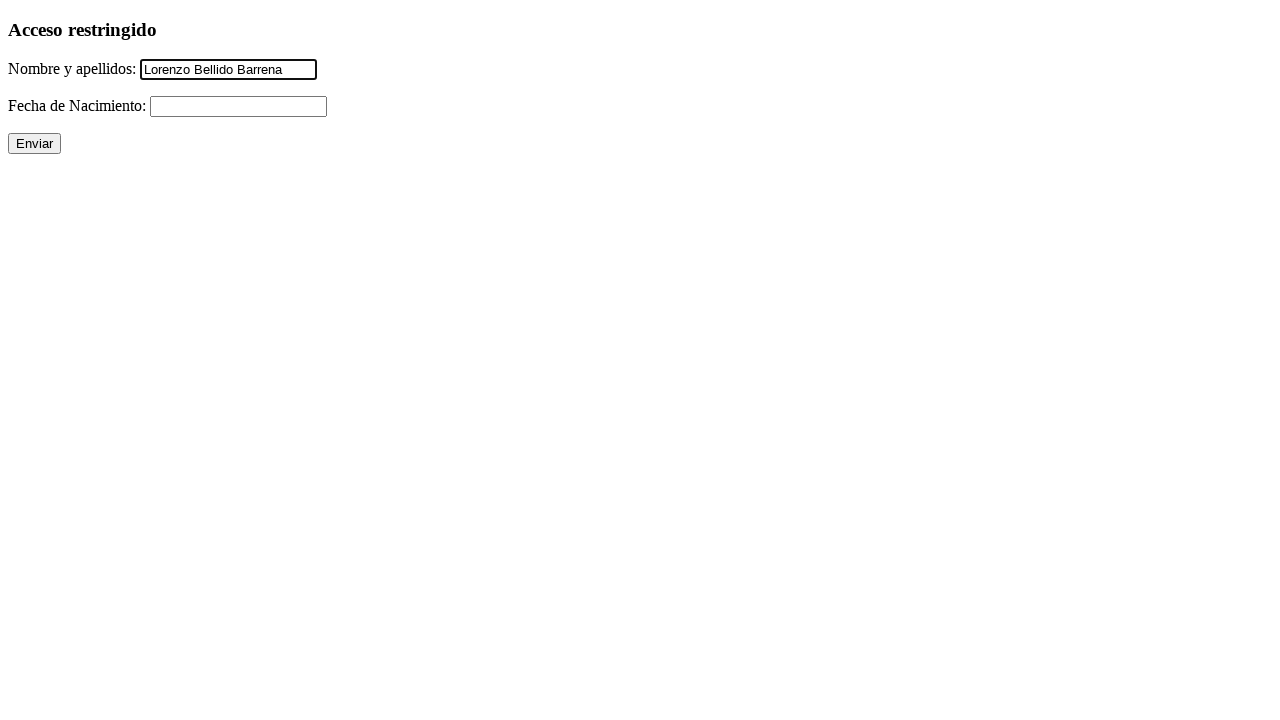

Filled date field with '13/2/2006' (single-digit month) on #fecha
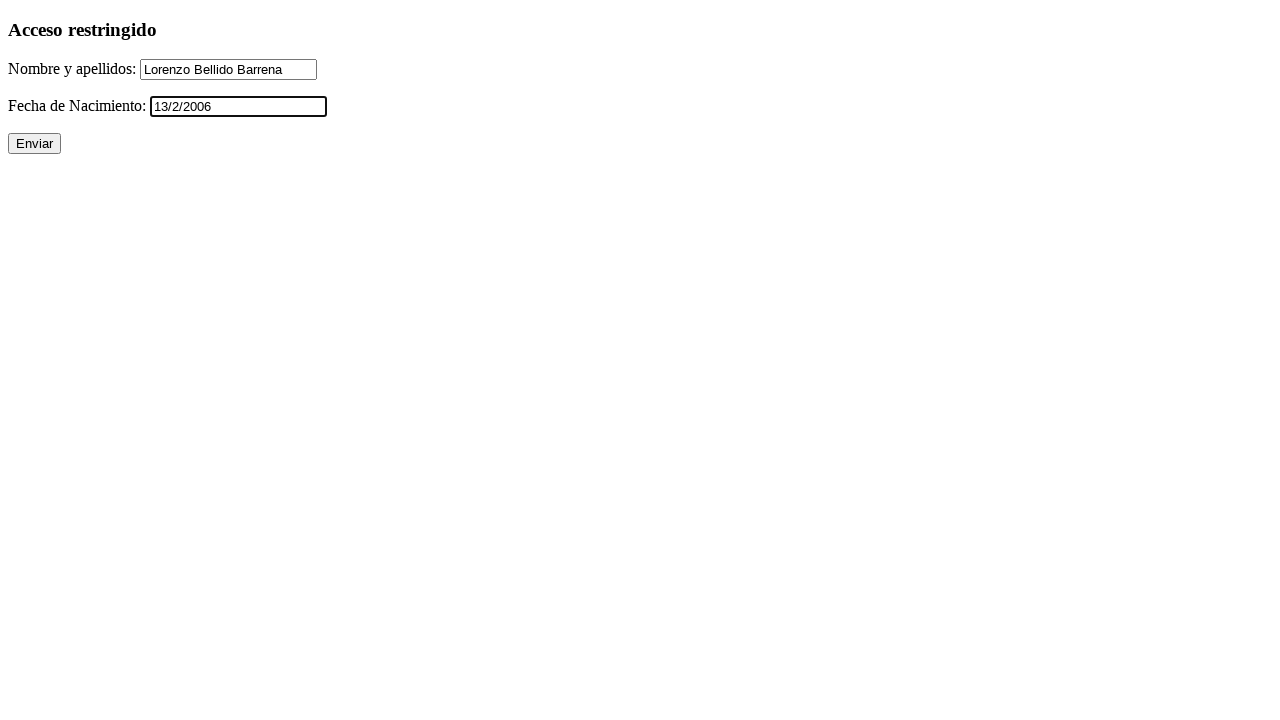

Clicked form submit button at (34, 144) on xpath=//p/input[@type='submit']
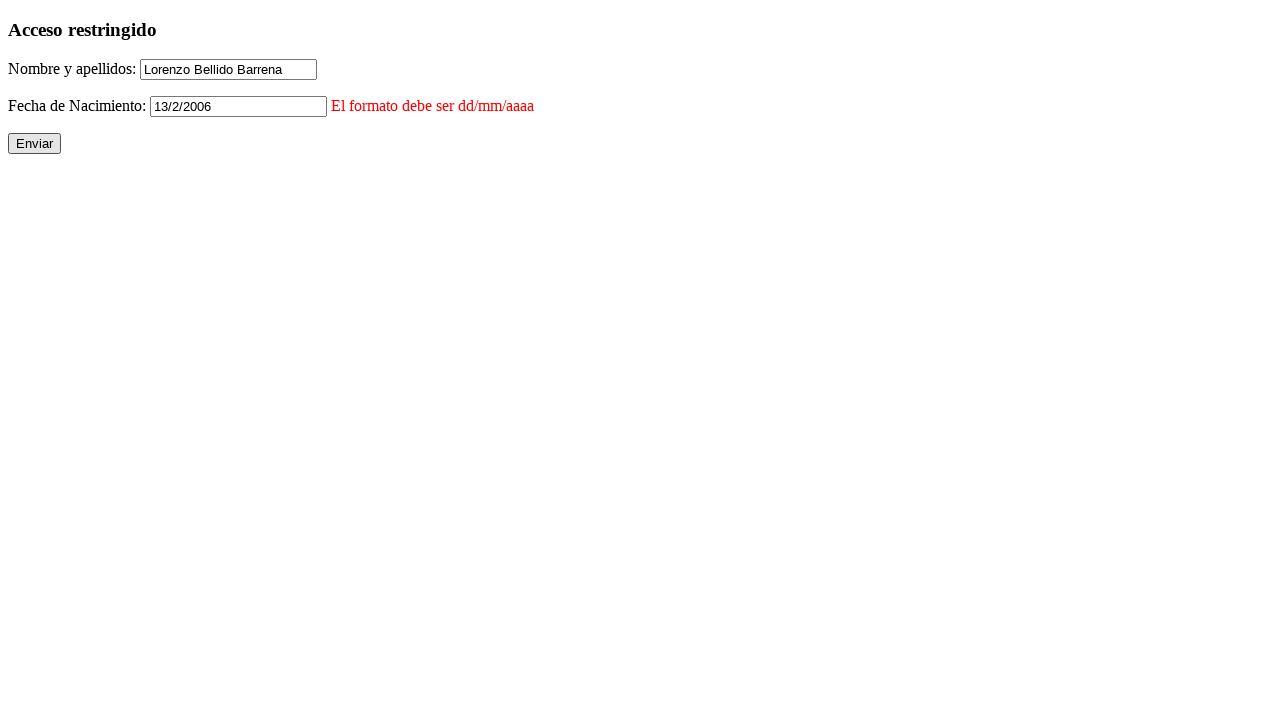

Verified that name error is not visible
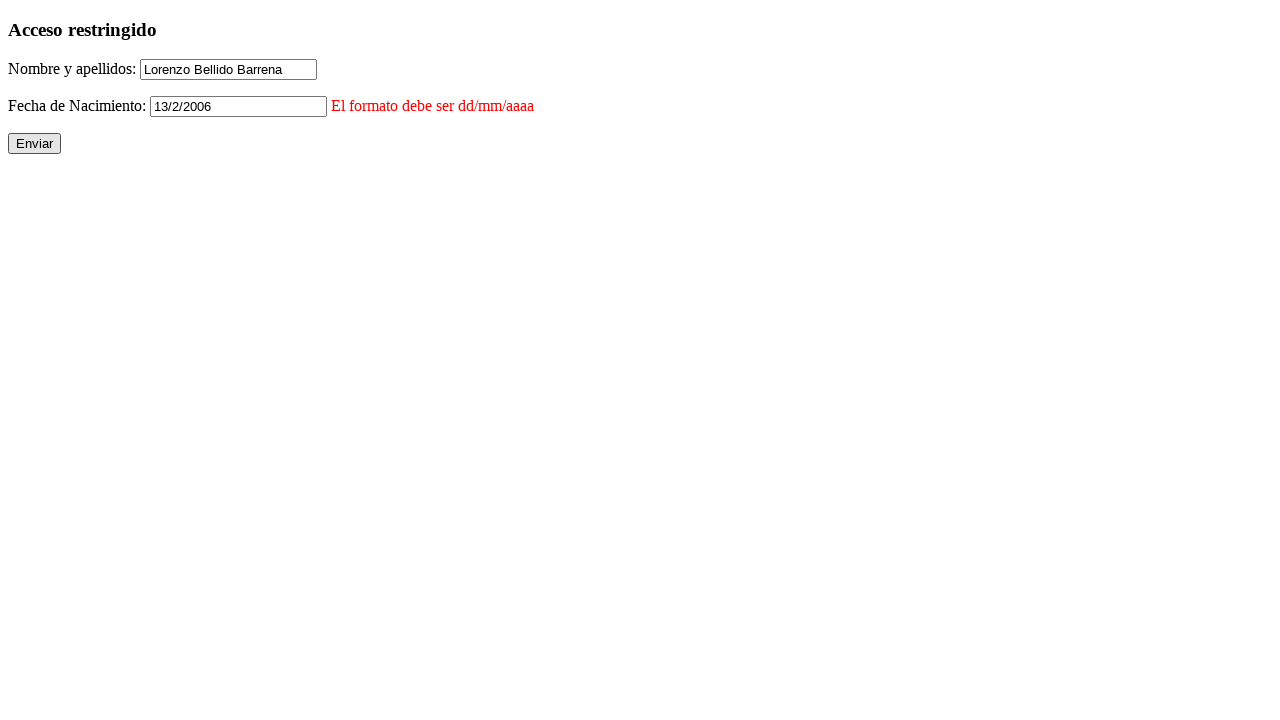

Verified that date error is visible, confirming invalid date format rejection
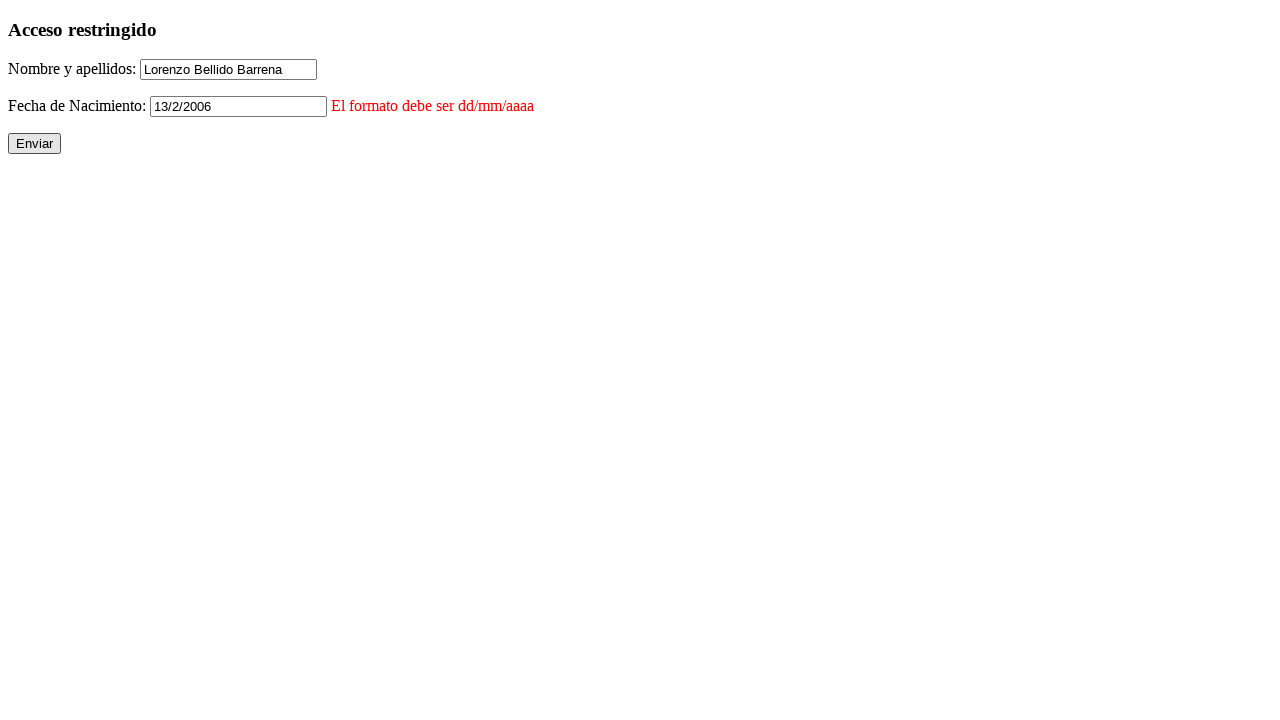

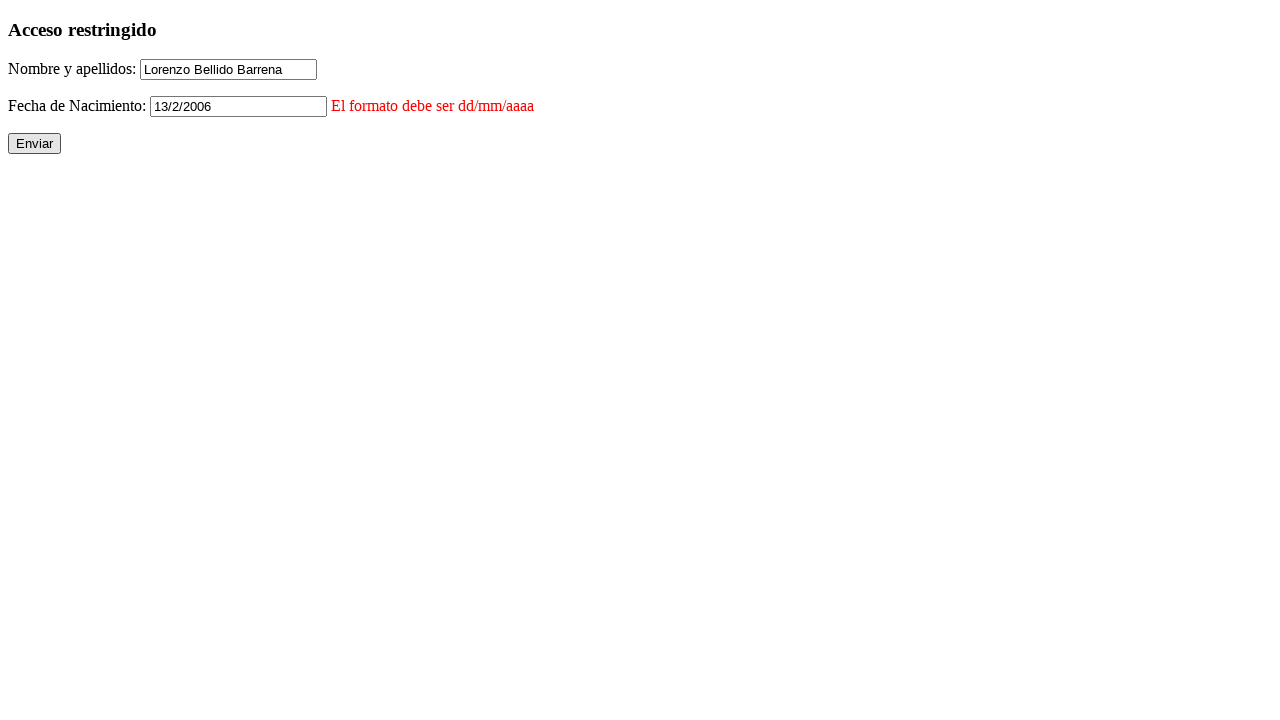